Tests that entered text is trimmed when saving edits

Starting URL: https://demo.playwright.dev/todomvc

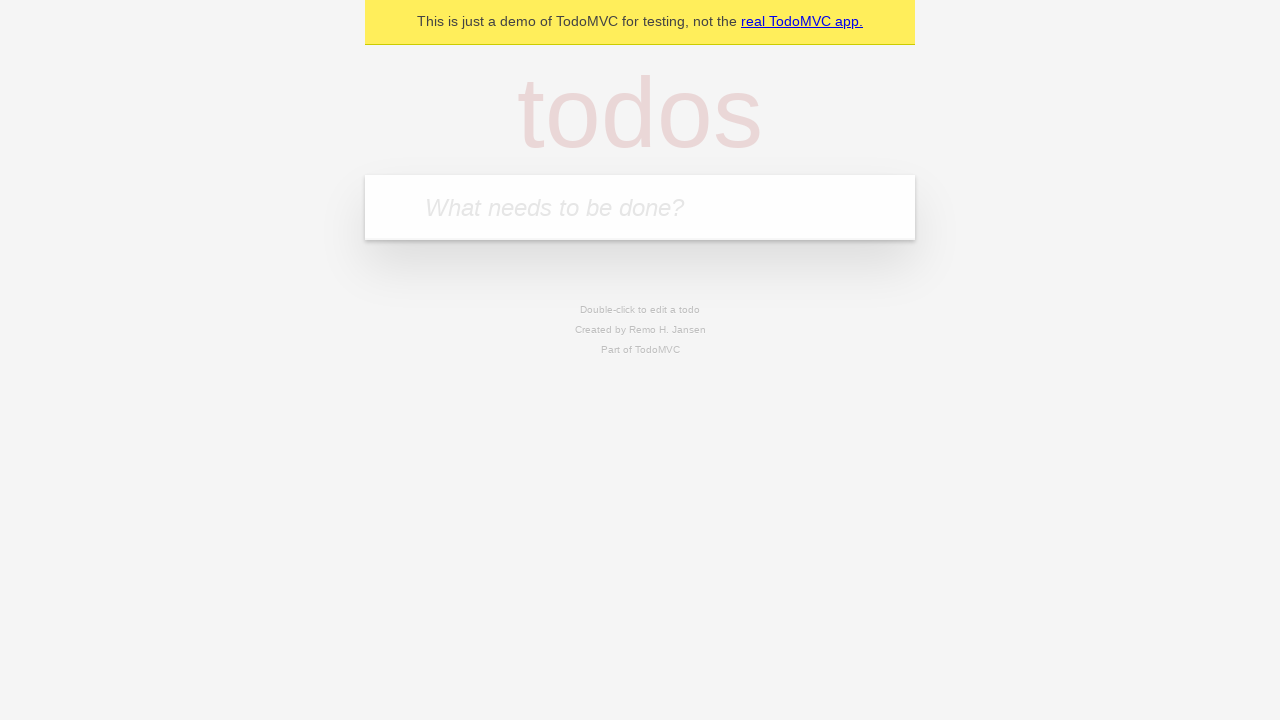

Located todo input field
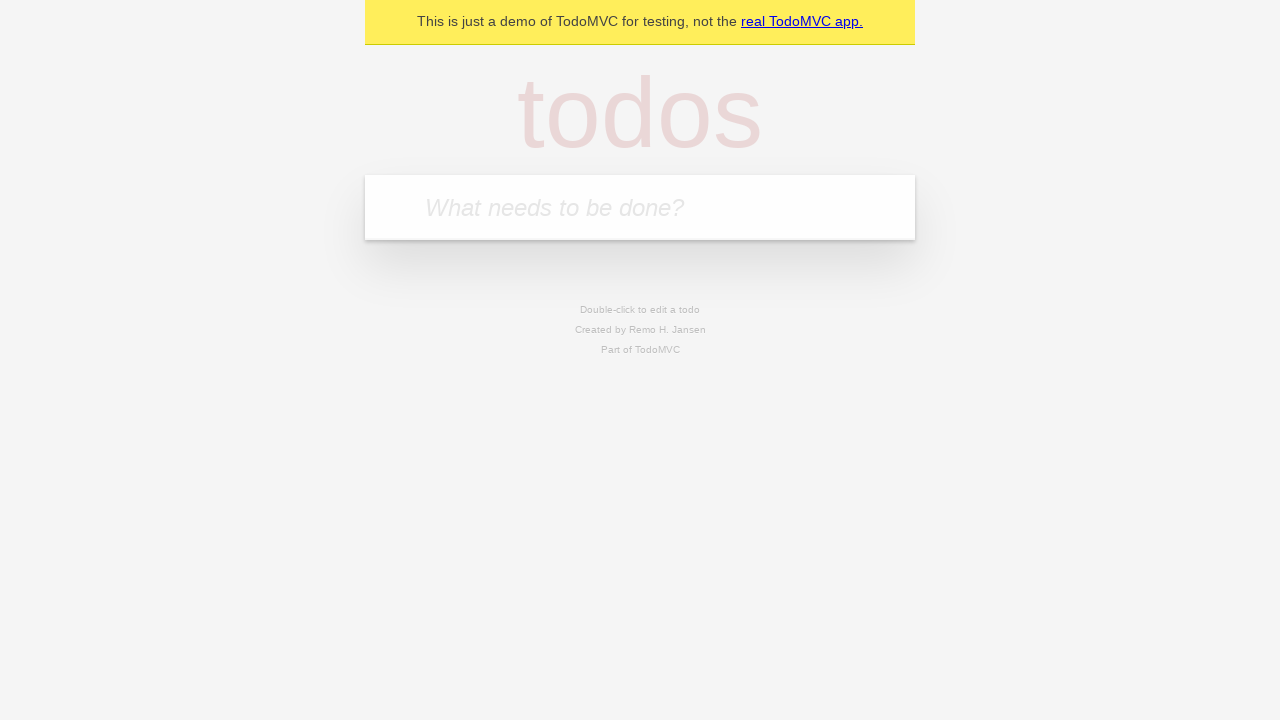

Filled todo input with 'buy some cheese' on internal:attr=[placeholder="What needs to be done?"i]
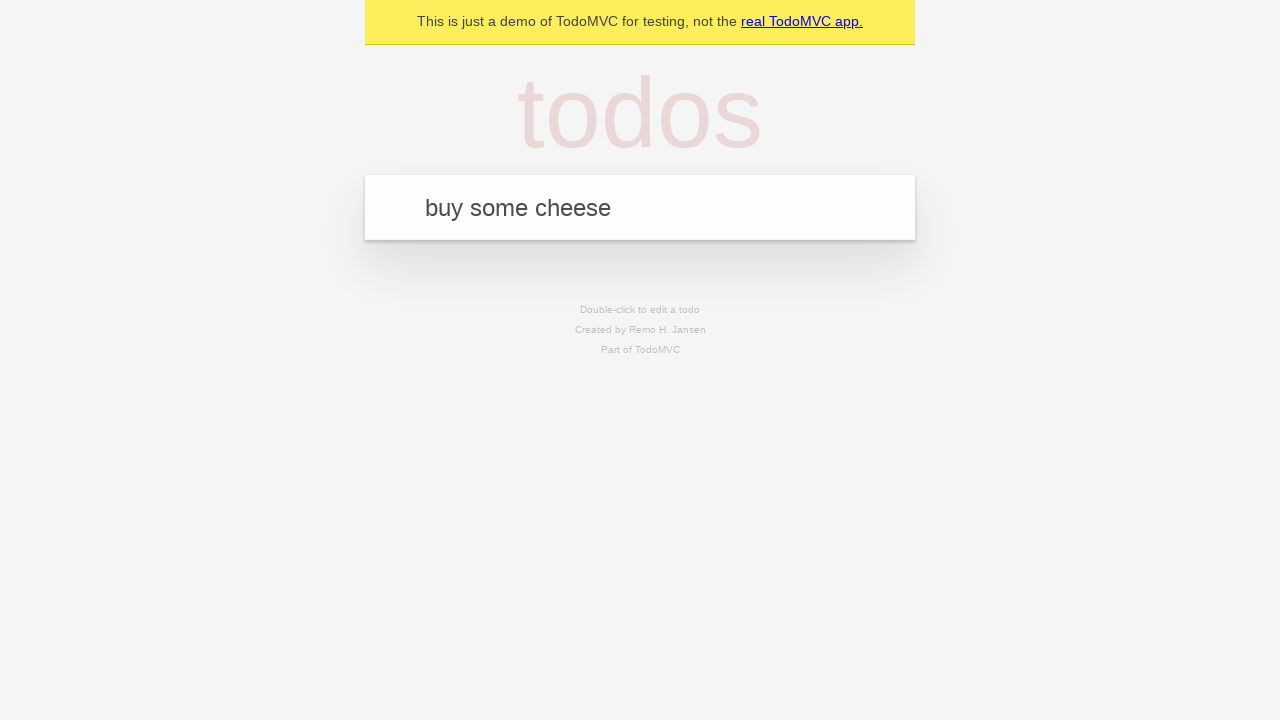

Pressed Enter to create todo 'buy some cheese' on internal:attr=[placeholder="What needs to be done?"i]
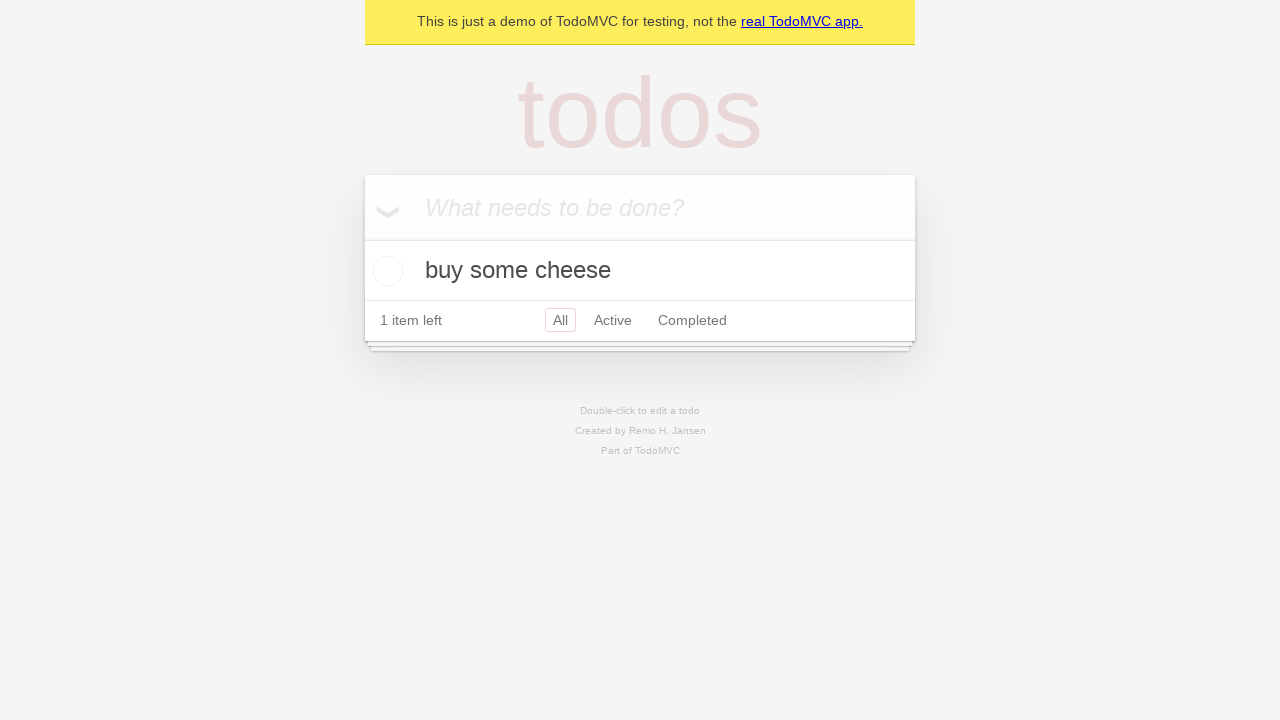

Filled todo input with 'feed the cat' on internal:attr=[placeholder="What needs to be done?"i]
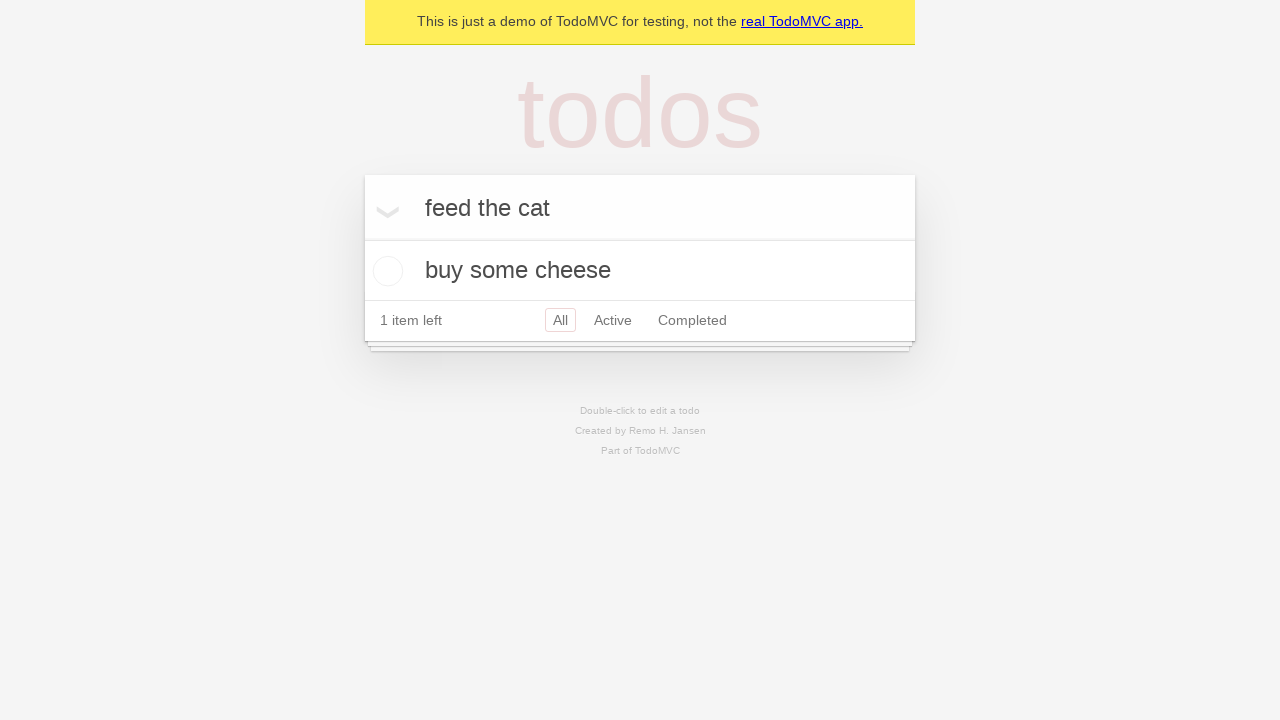

Pressed Enter to create todo 'feed the cat' on internal:attr=[placeholder="What needs to be done?"i]
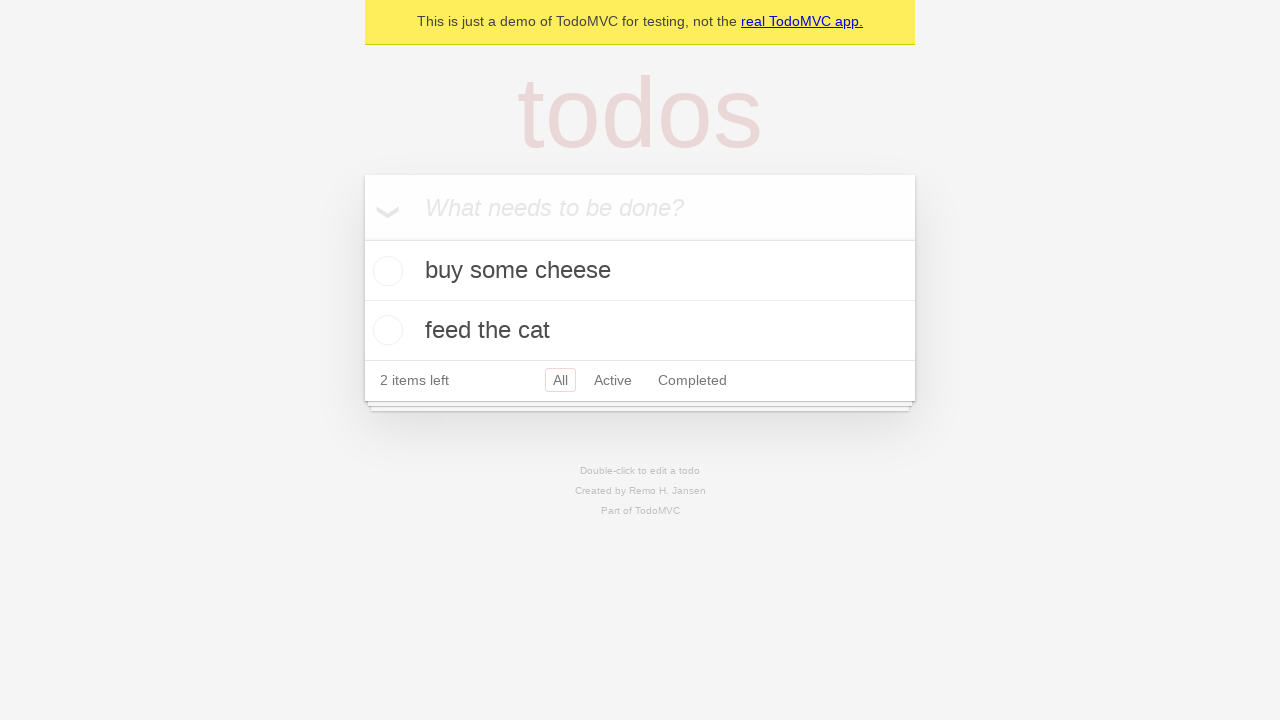

Filled todo input with 'book a doctors appointment' on internal:attr=[placeholder="What needs to be done?"i]
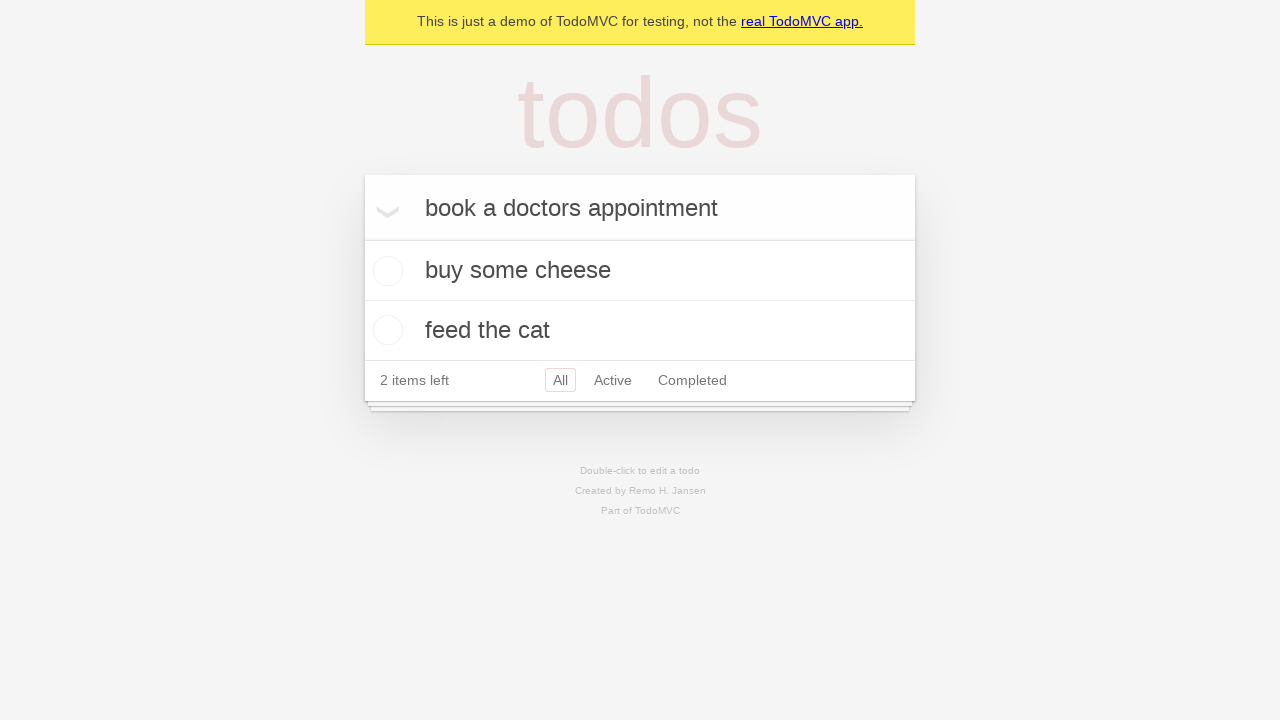

Pressed Enter to create todo 'book a doctors appointment' on internal:attr=[placeholder="What needs to be done?"i]
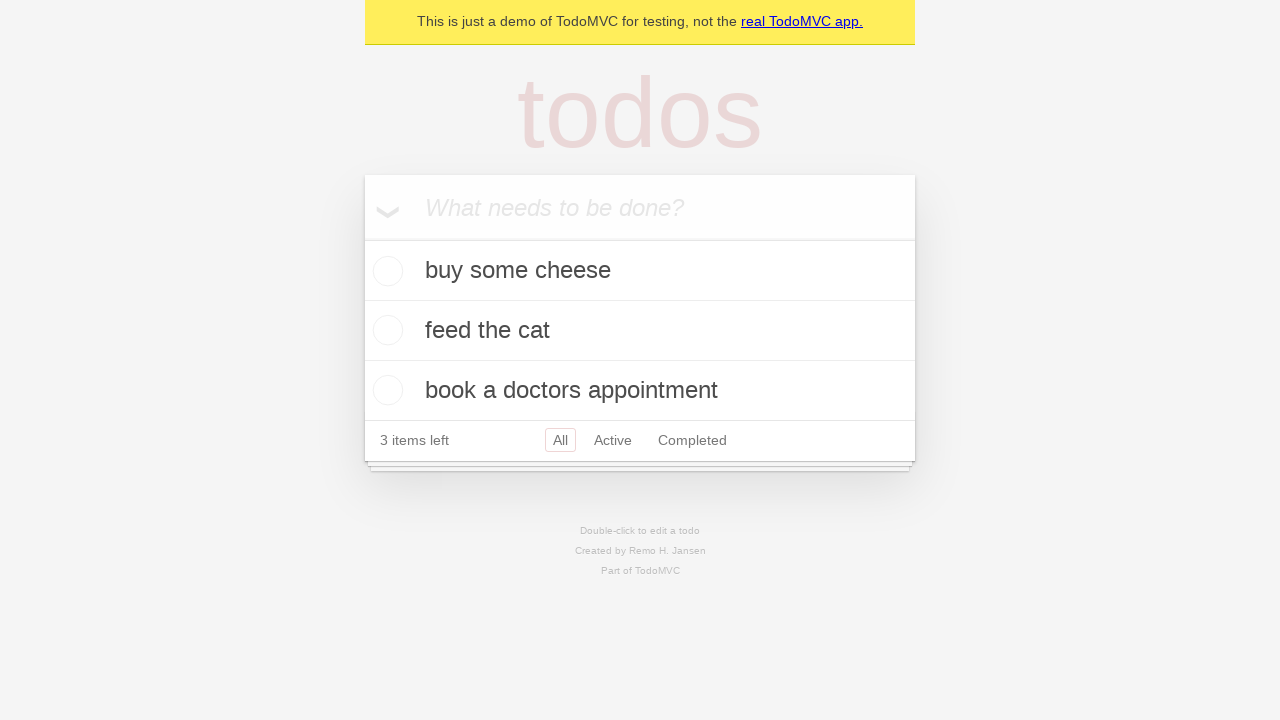

Waited for all 3 todo items to be created
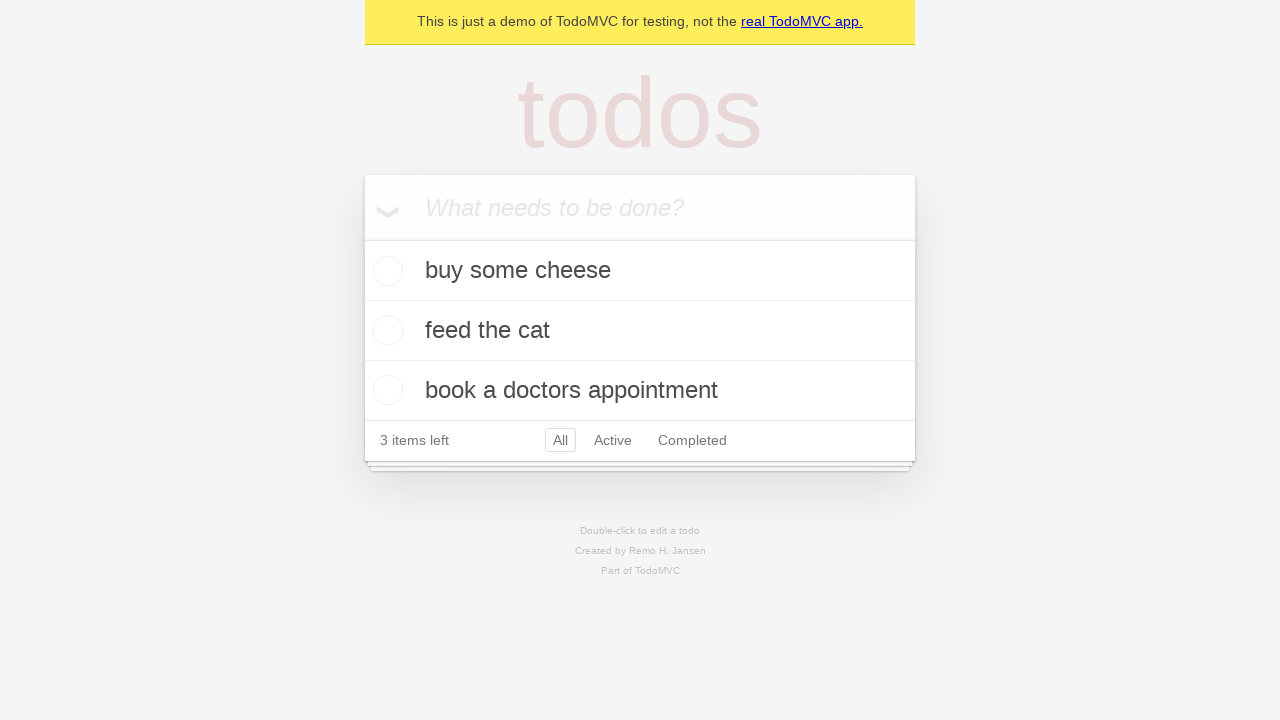

Located all todo items
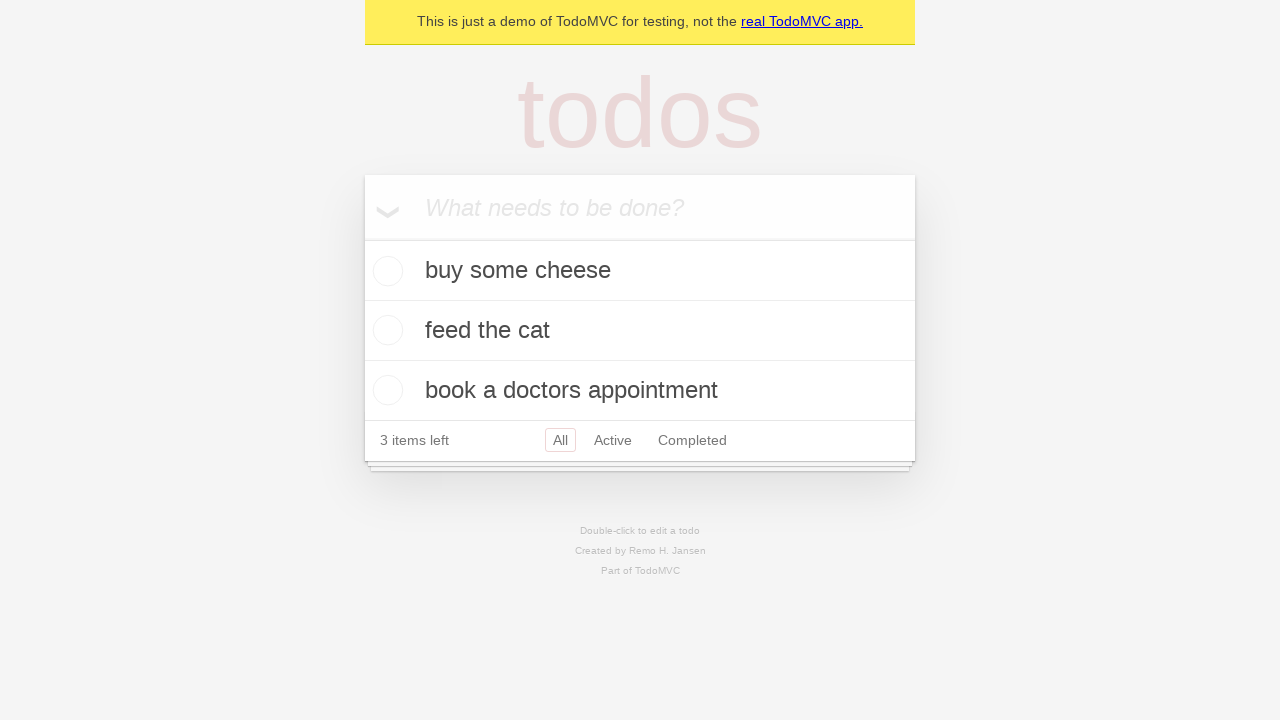

Double-clicked second todo item to enter edit mode at (640, 331) on internal:testid=[data-testid="todo-item"s] >> nth=1
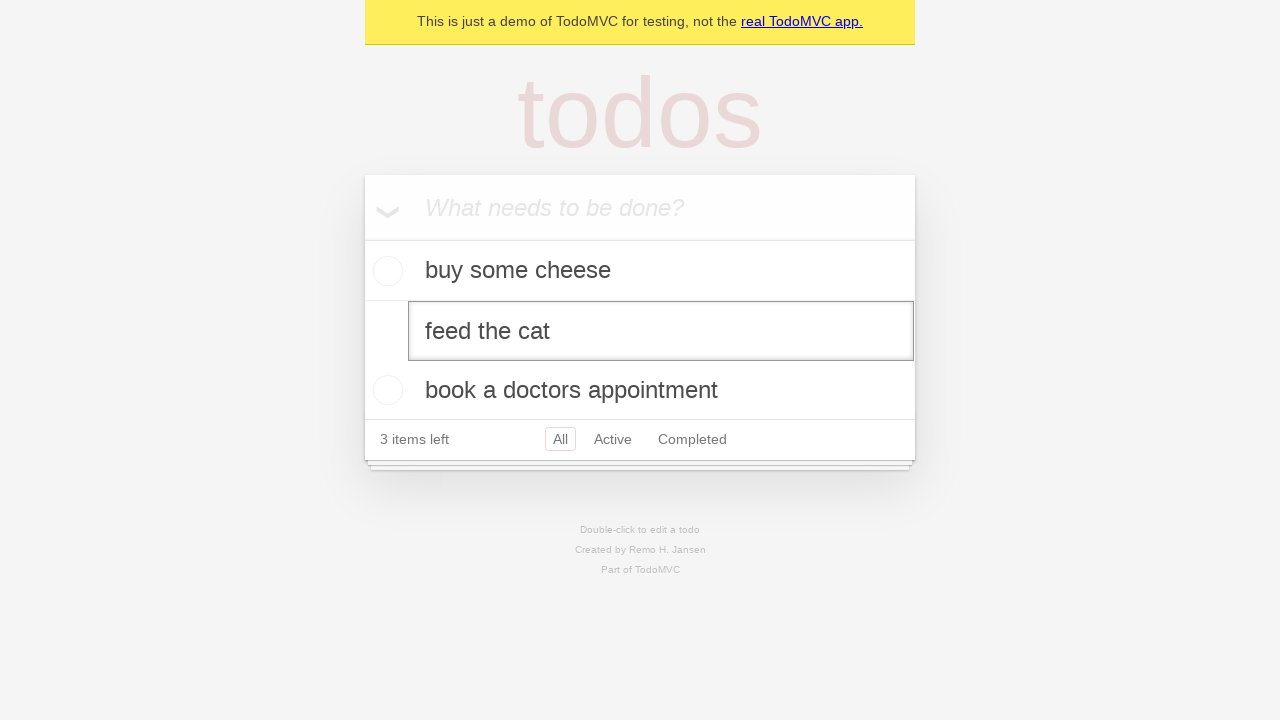

Located edit input field for second todo
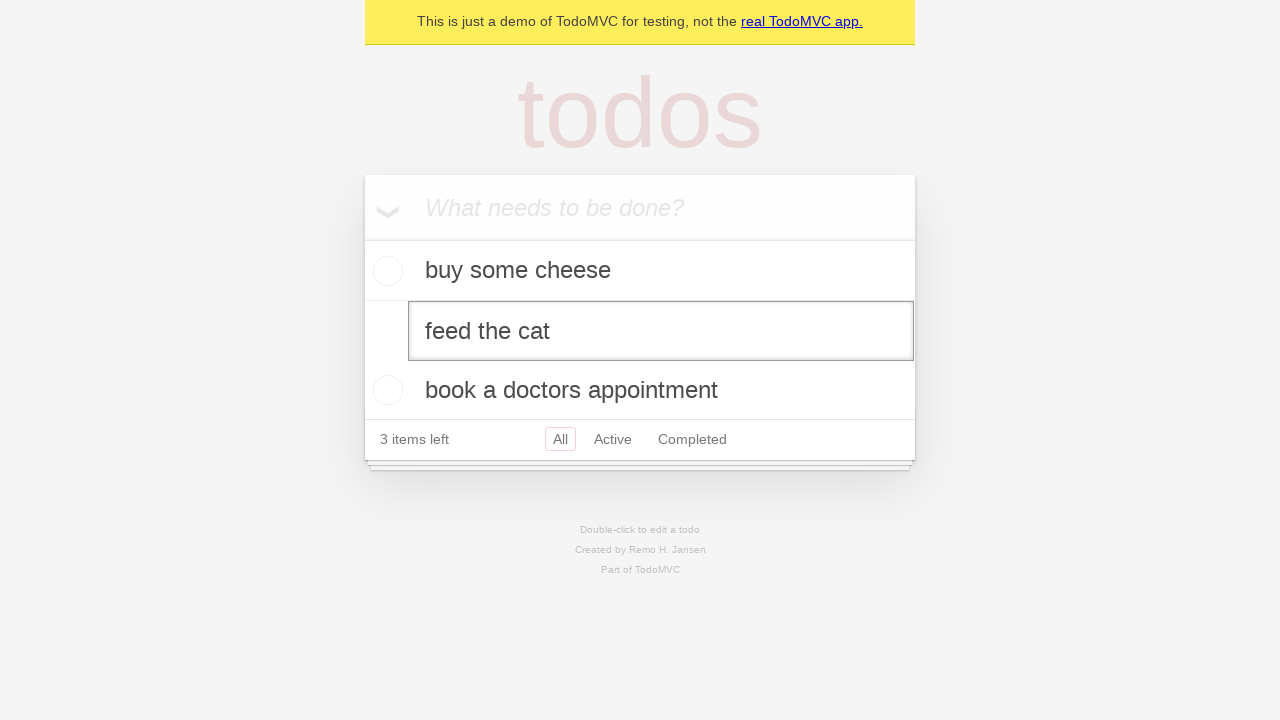

Filled edit input with text containing leading and trailing whitespace on internal:testid=[data-testid="todo-item"s] >> nth=1 >> internal:role=textbox[nam
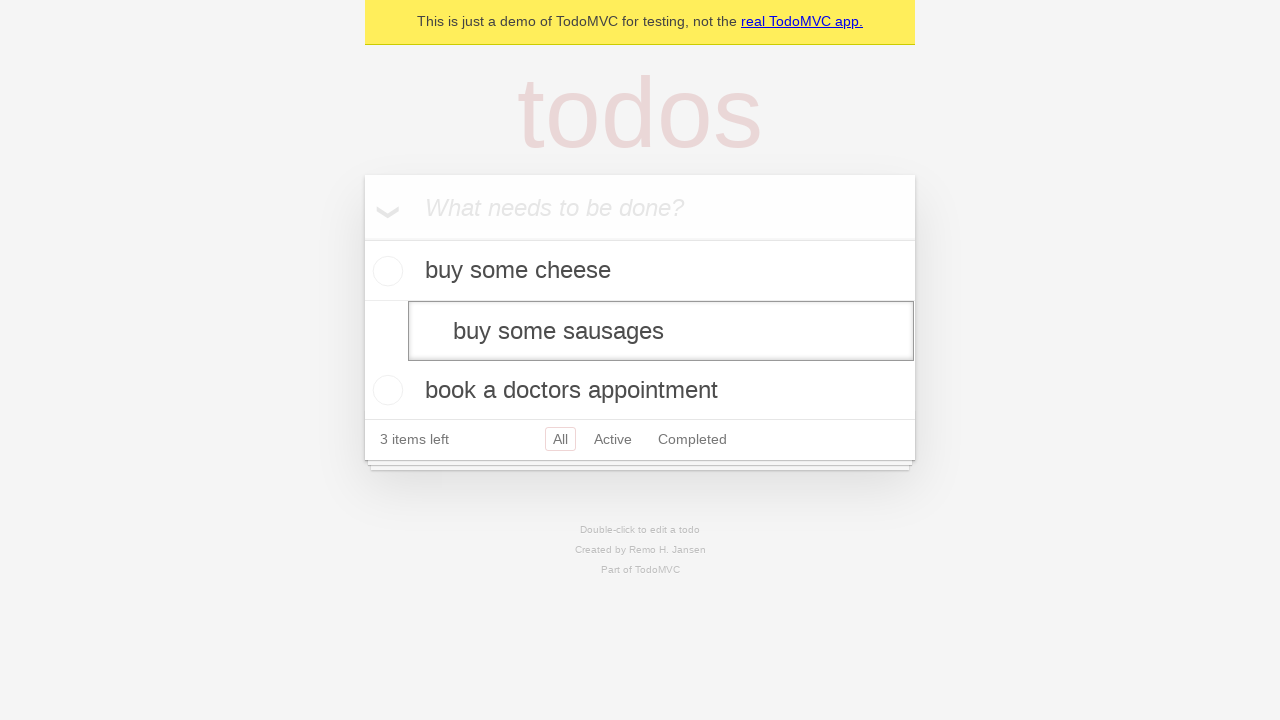

Pressed Enter to save edited todo with trimmed text on internal:testid=[data-testid="todo-item"s] >> nth=1 >> internal:role=textbox[nam
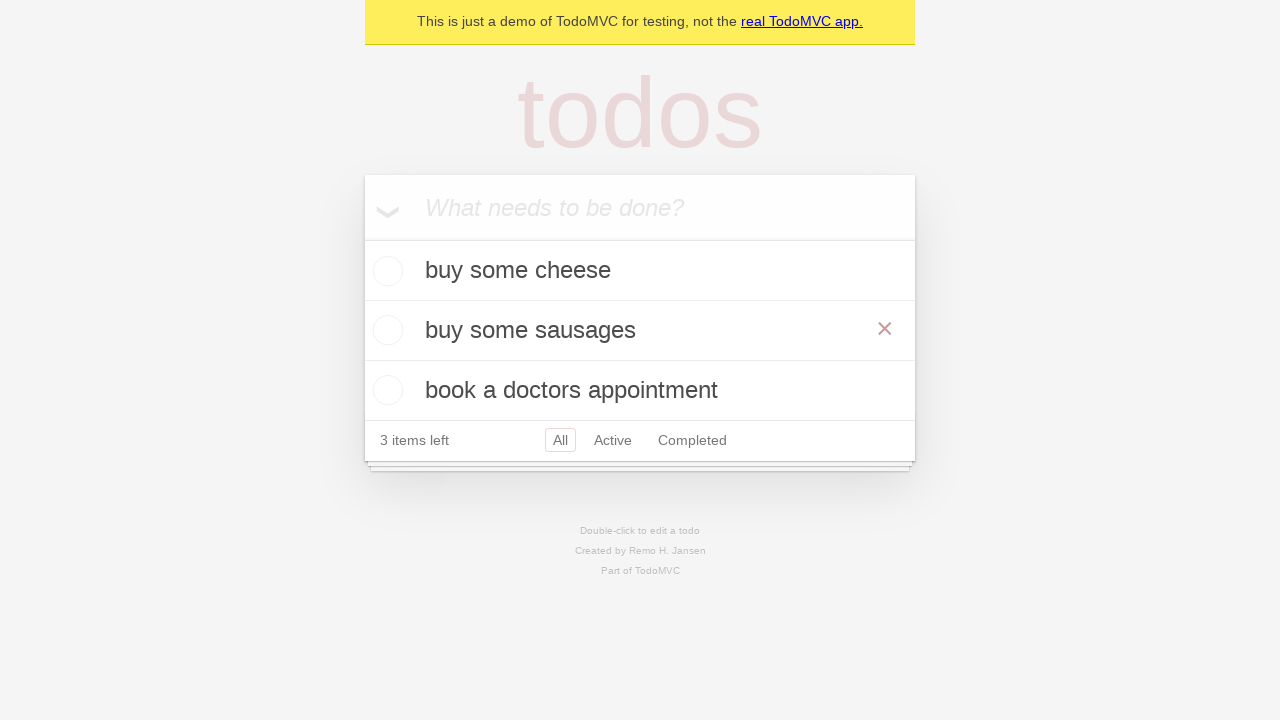

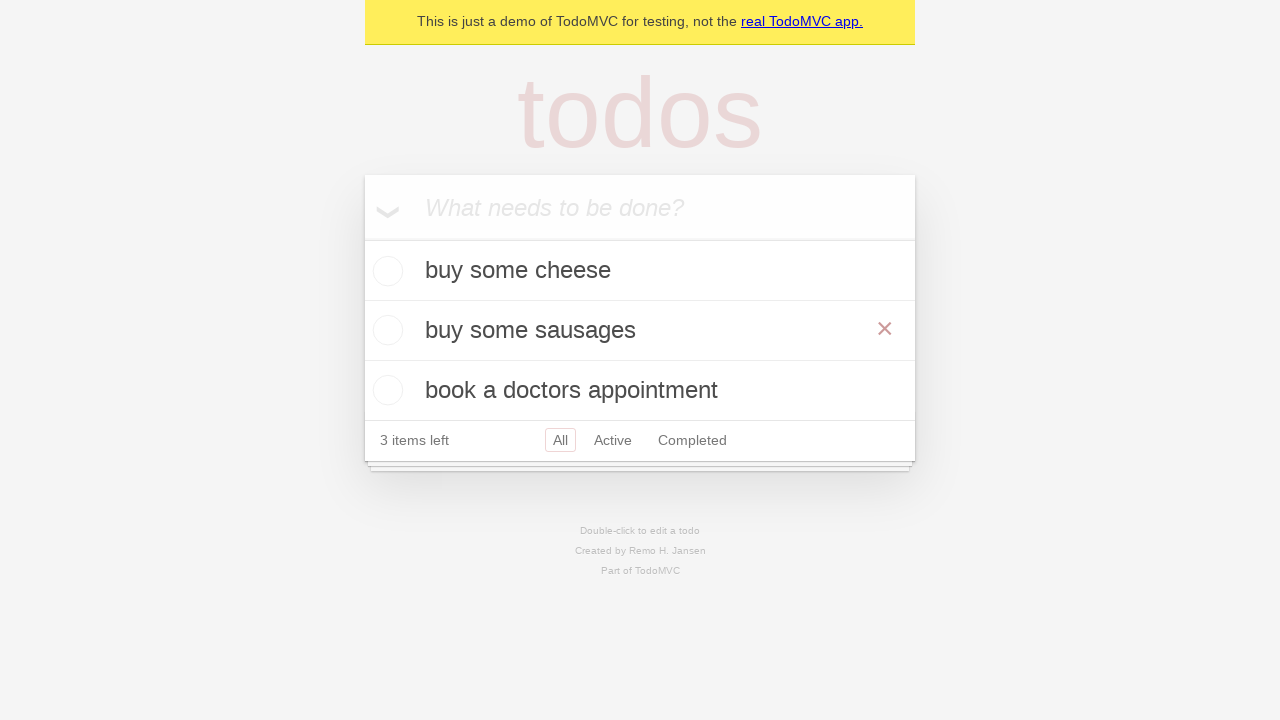